Tests sorting the Due column in ascending order by clicking the column header and verifying the numeric values are sorted correctly using CSS pseudo-class selectors.

Starting URL: http://the-internet.herokuapp.com/tables

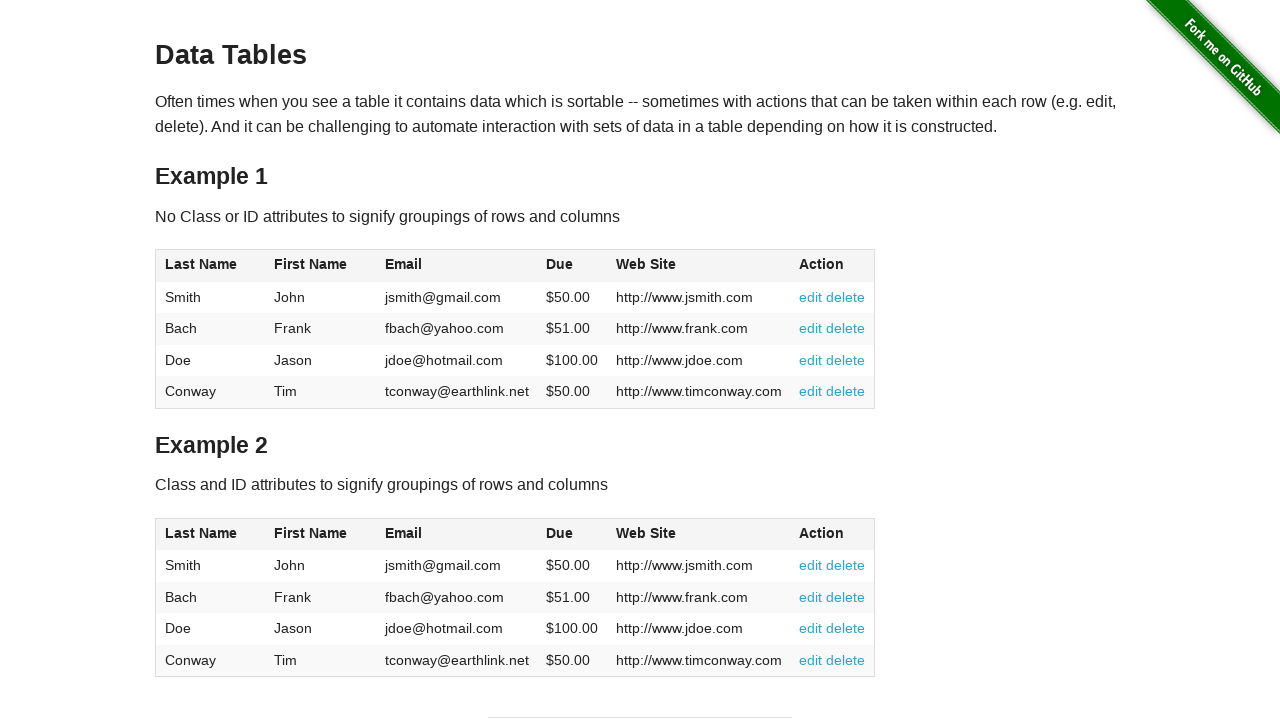

Clicked the Due column header (4th column) to sort ascending at (572, 266) on #table1 thead tr th:nth-child(4)
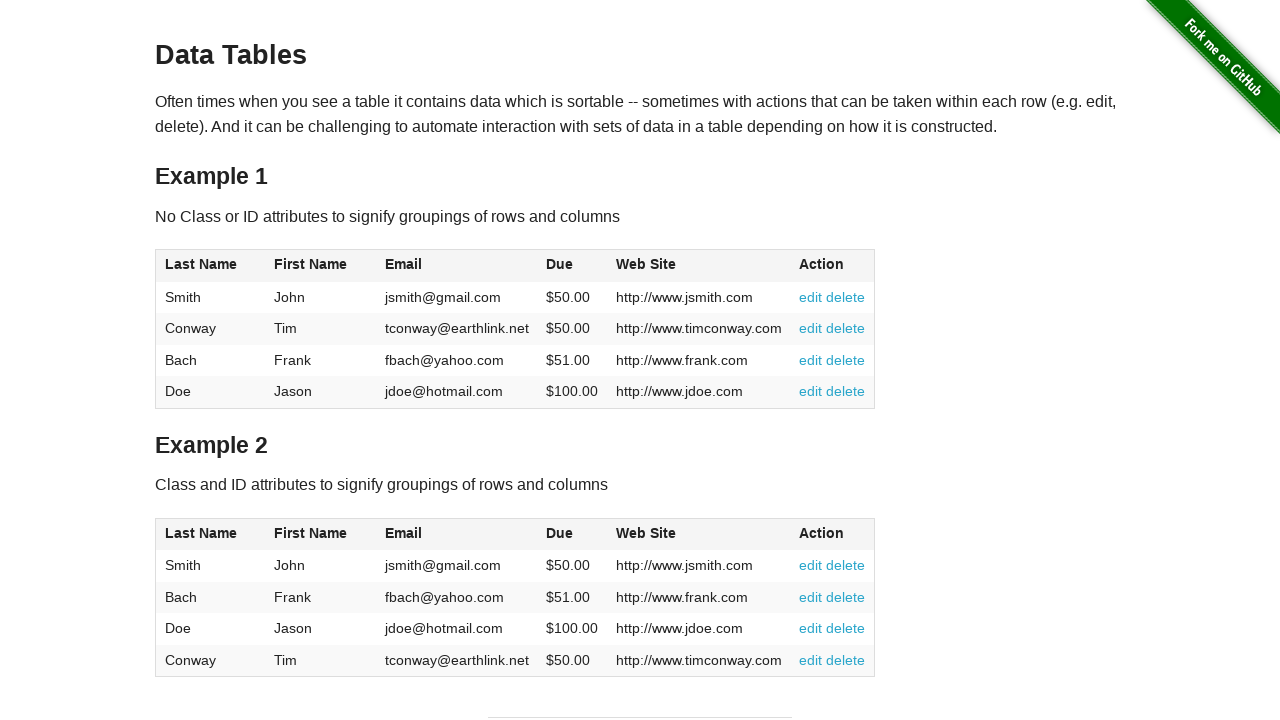

Table updated and Due column is now visible
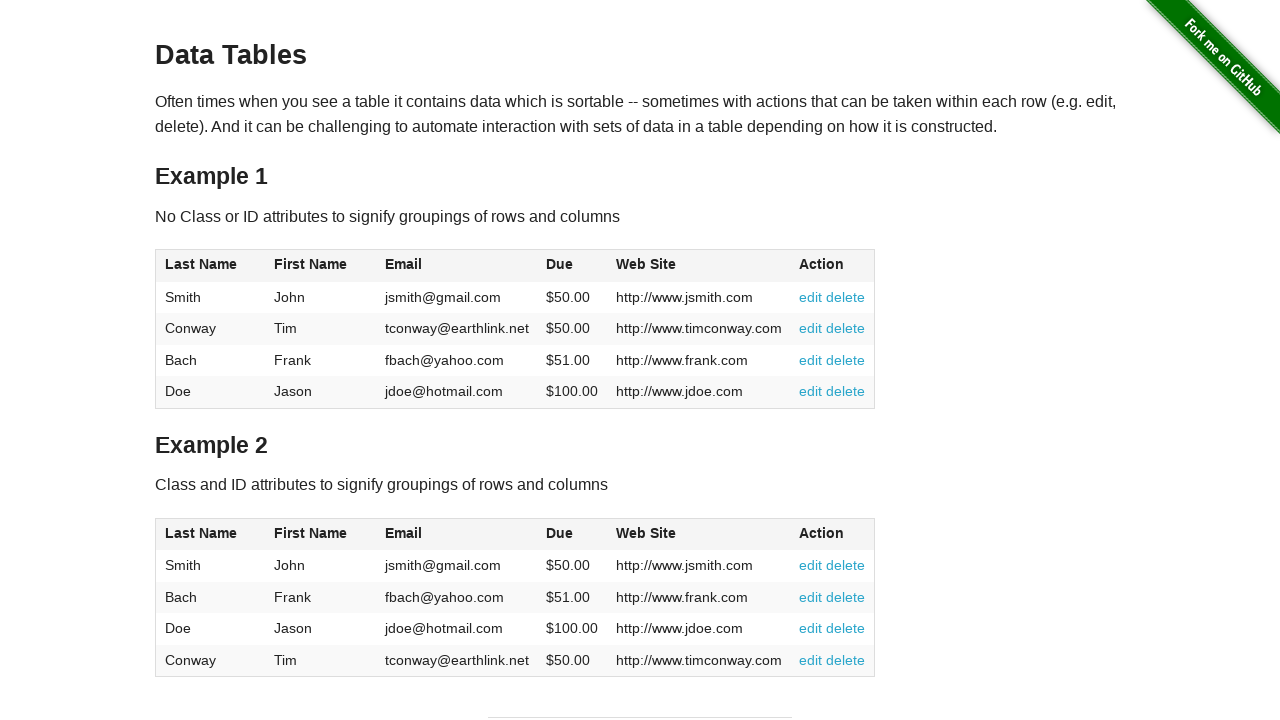

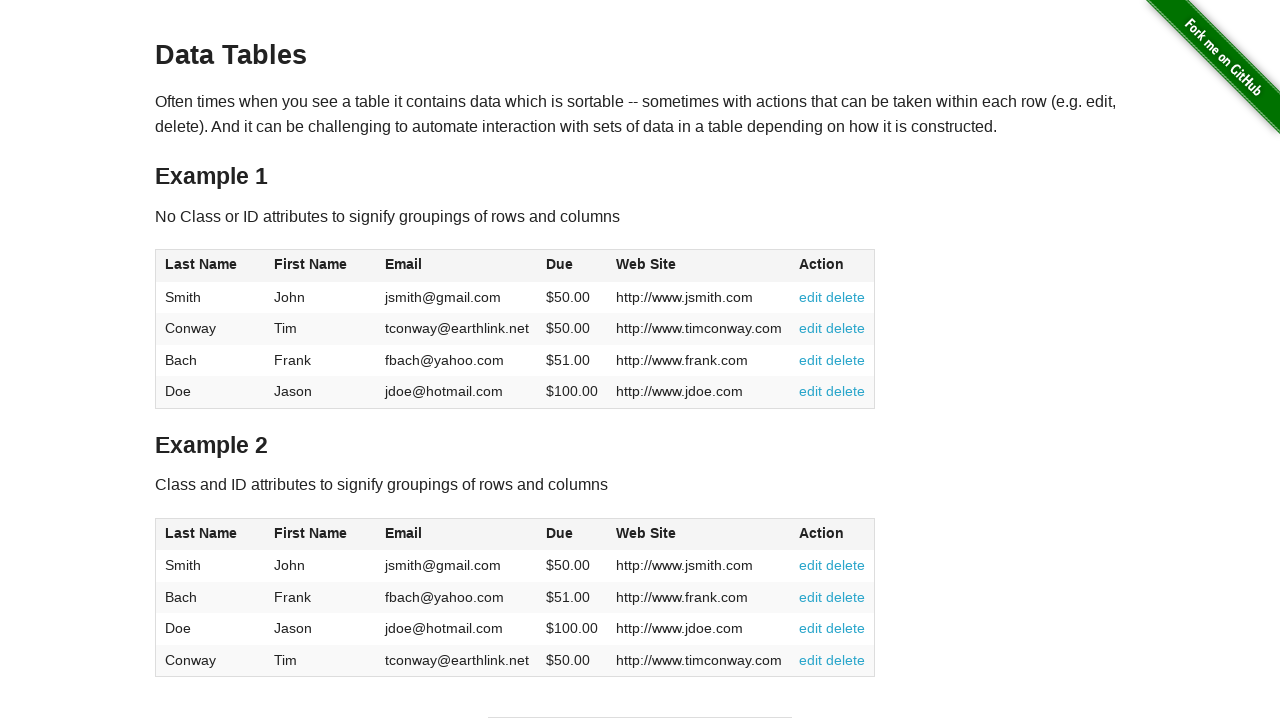